Tests window handle functionality by clicking links that open in new tabs, then closes all tabs except the original one

Starting URL: https://www.toolsqa.com/selenium-webdriver/window-handle-in-selenium/

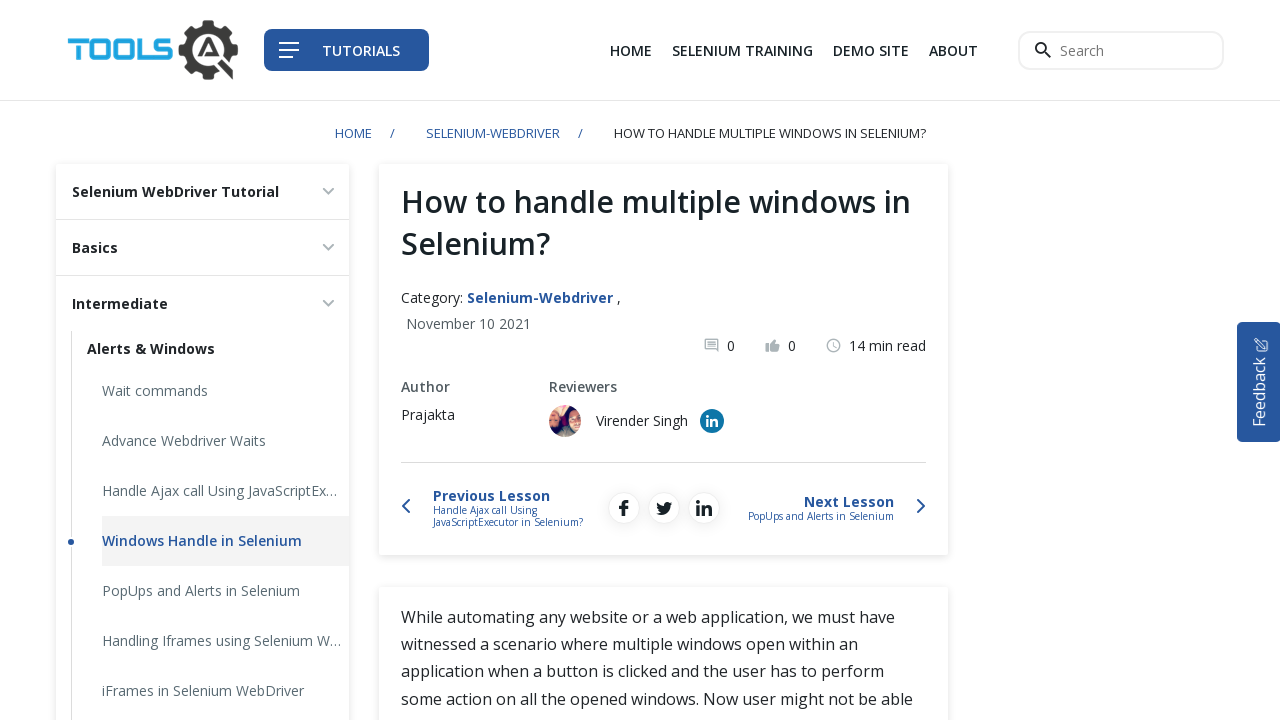

Navigated to window handle test page
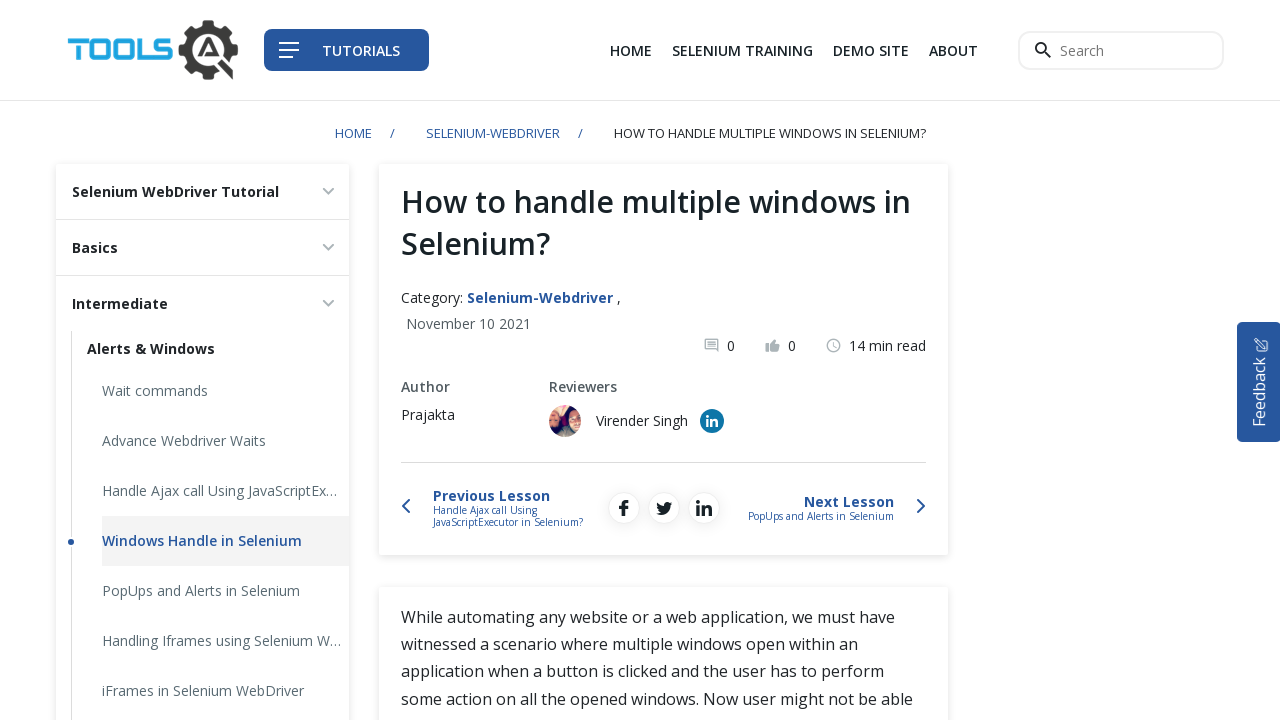

Located all links that open in new tabs
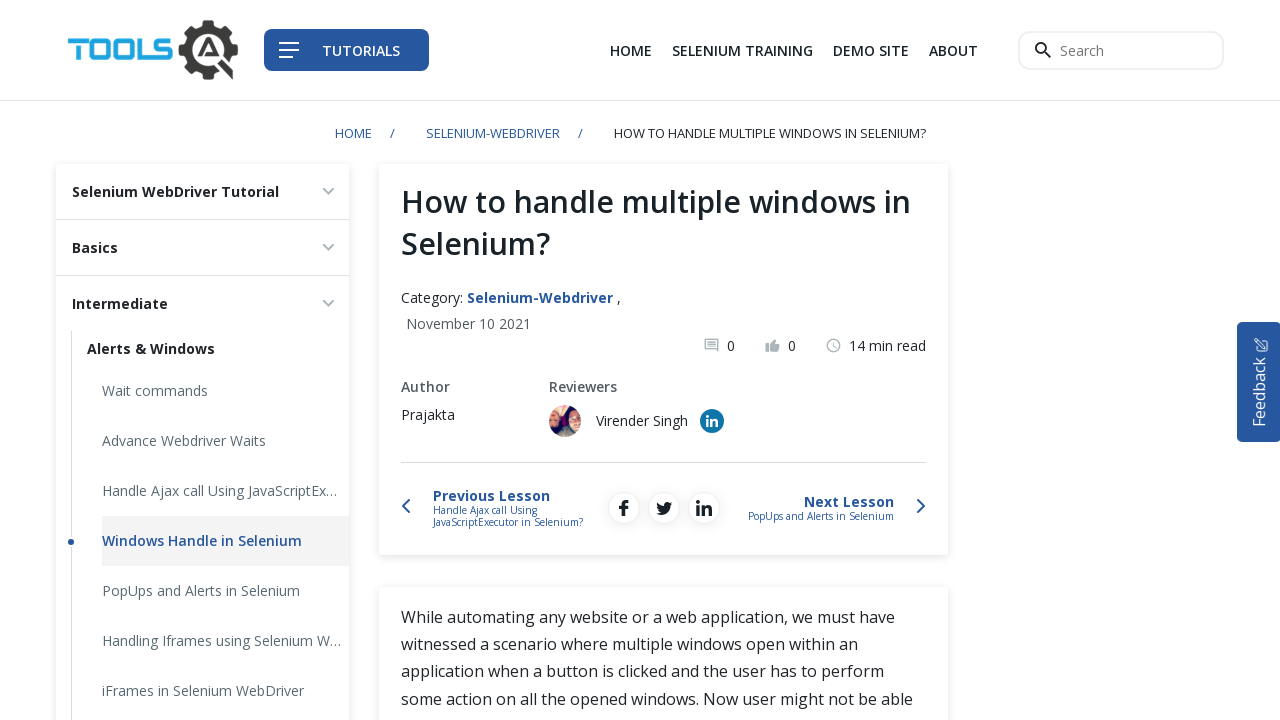

Clicked first link and new tab opened at (871, 50) on xpath=//a[@target='_blank'] >> nth=0
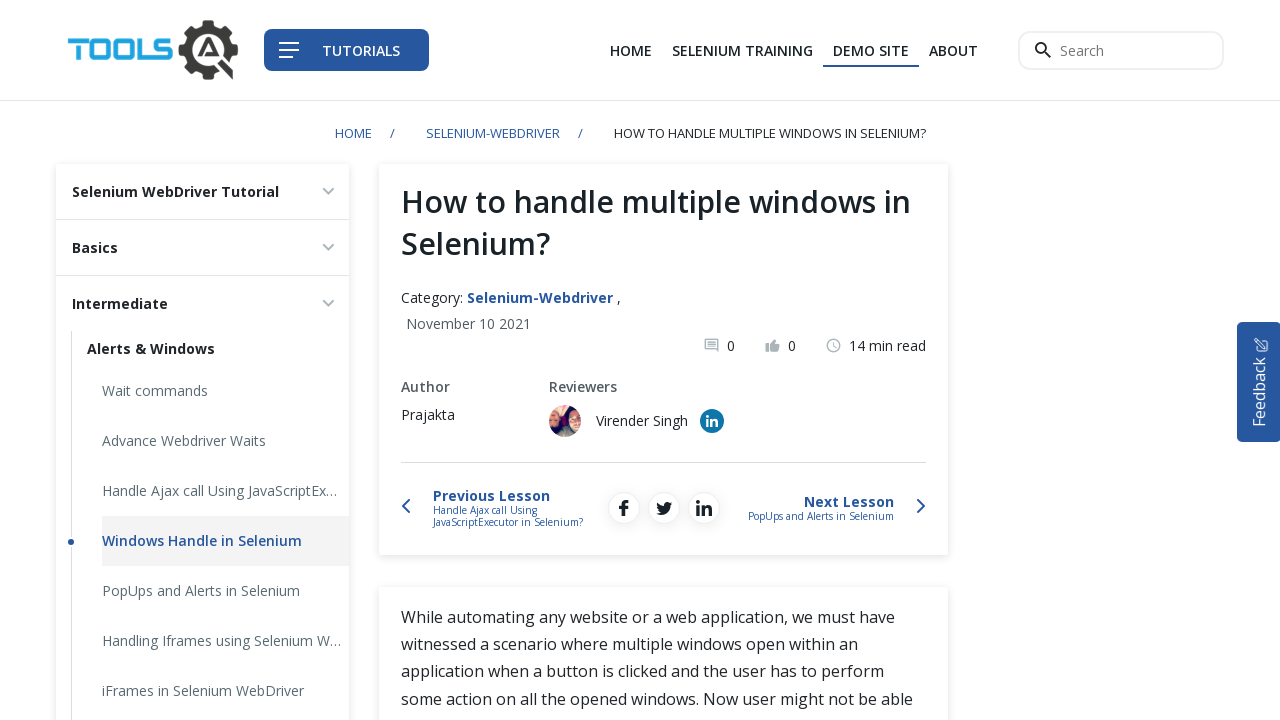

Clicked second link and new tab opened at (712, 421) on xpath=//a[@target='_blank'] >> nth=1
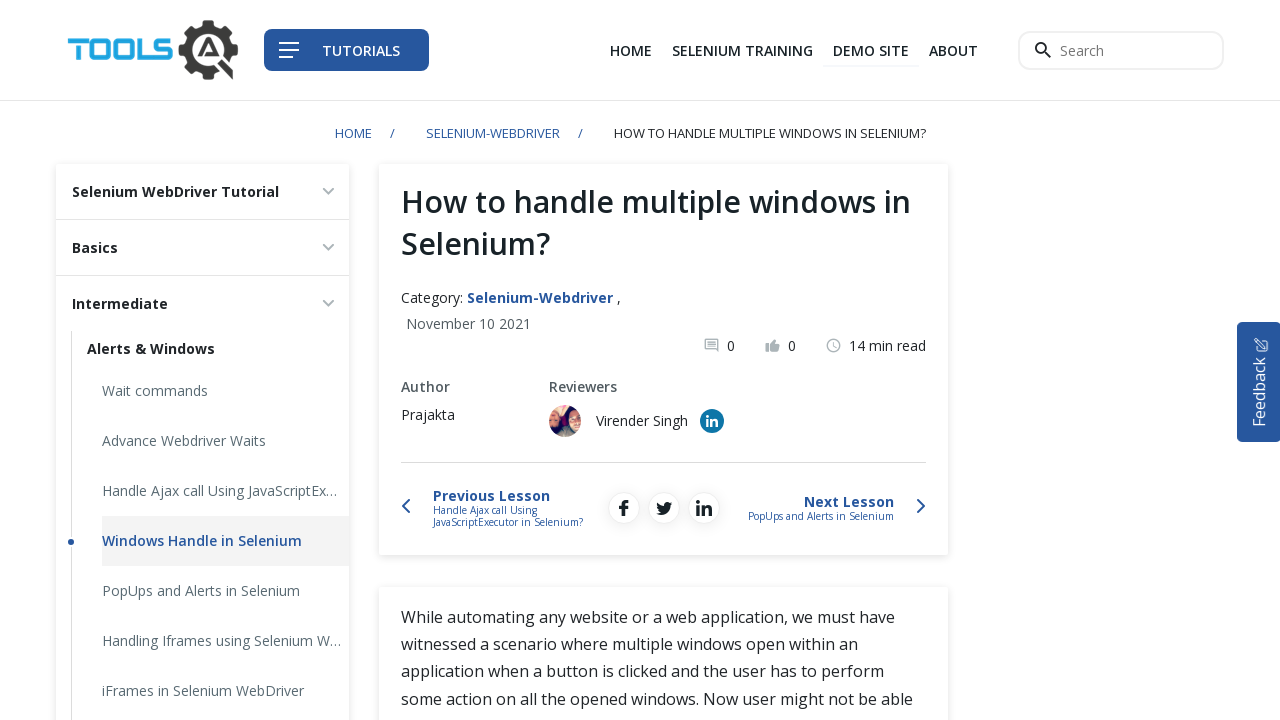

Closed first new tab
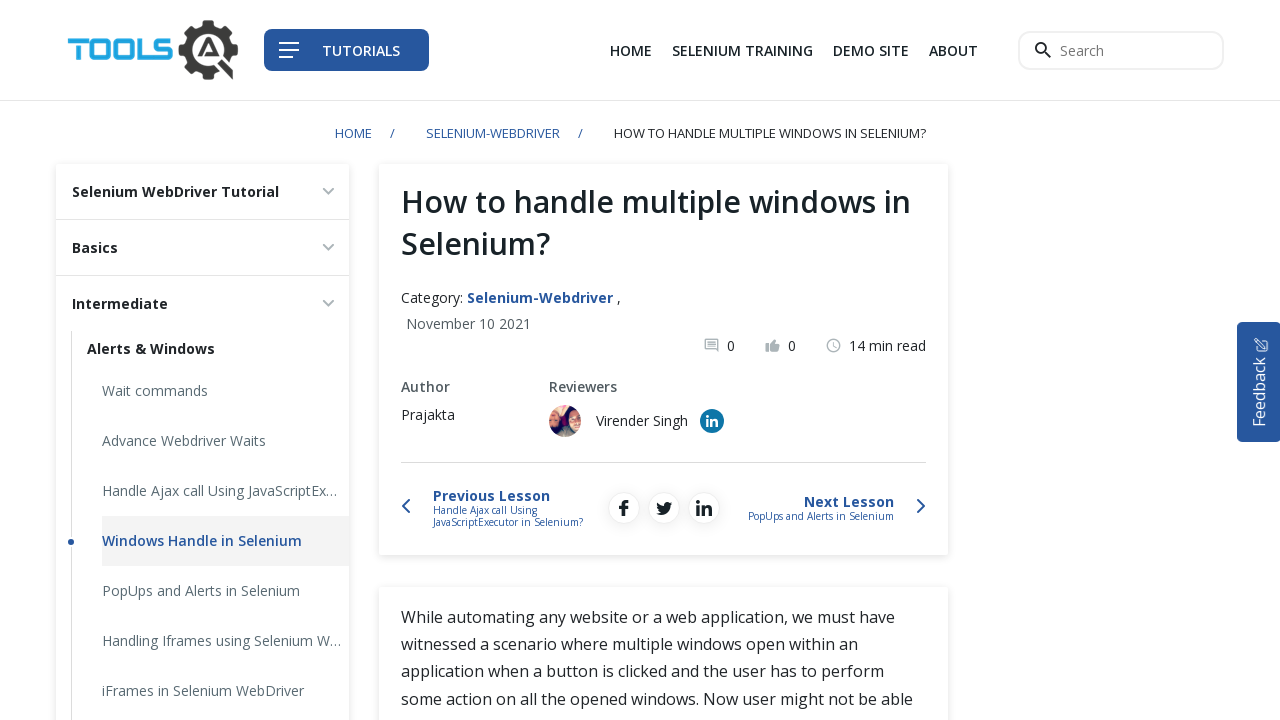

Closed second new tab
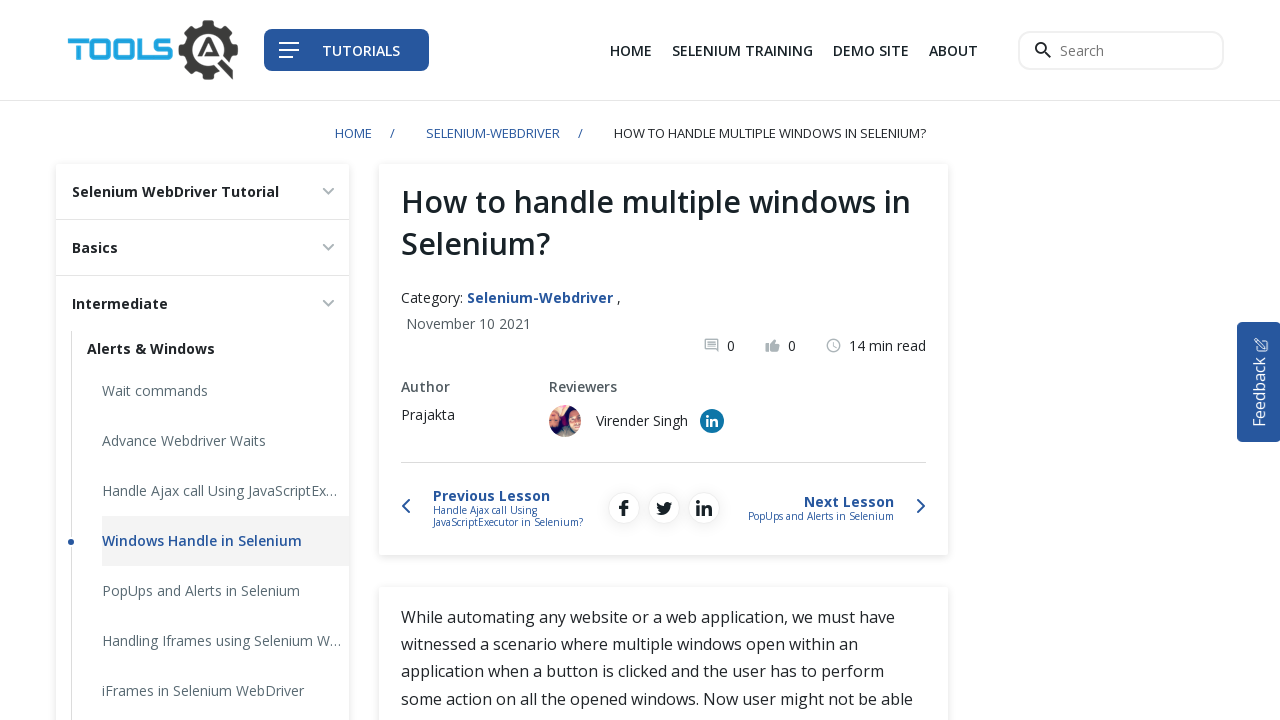

Waited 1 second, focus remains on initial page
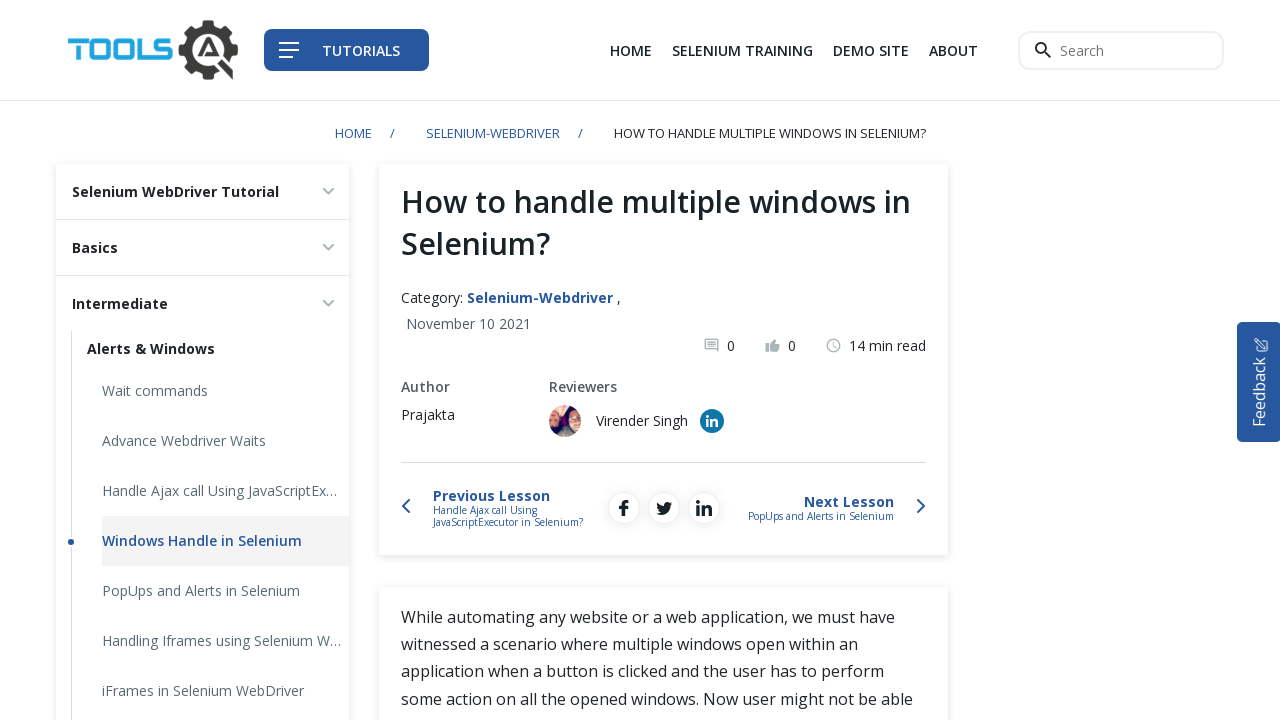

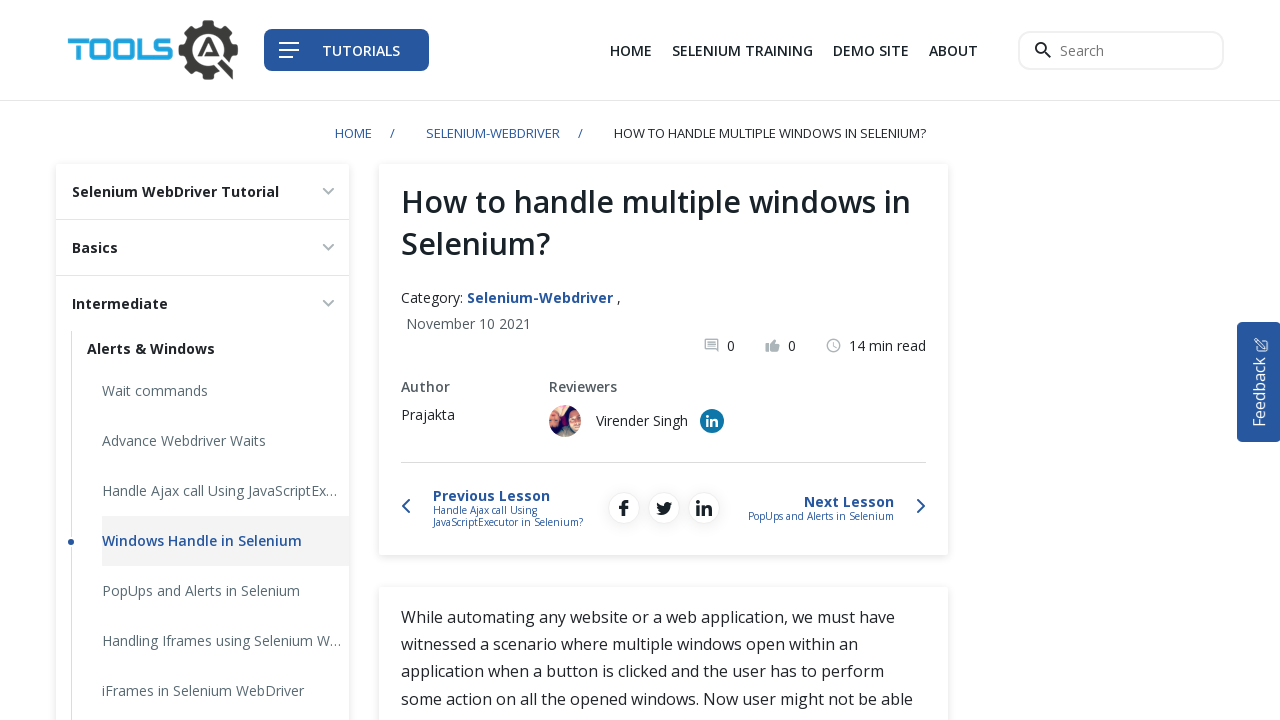